Tests the Selectable component by clicking each selectable item in the list and verifying the selections work.

Starting URL: https://jqueryui.com/

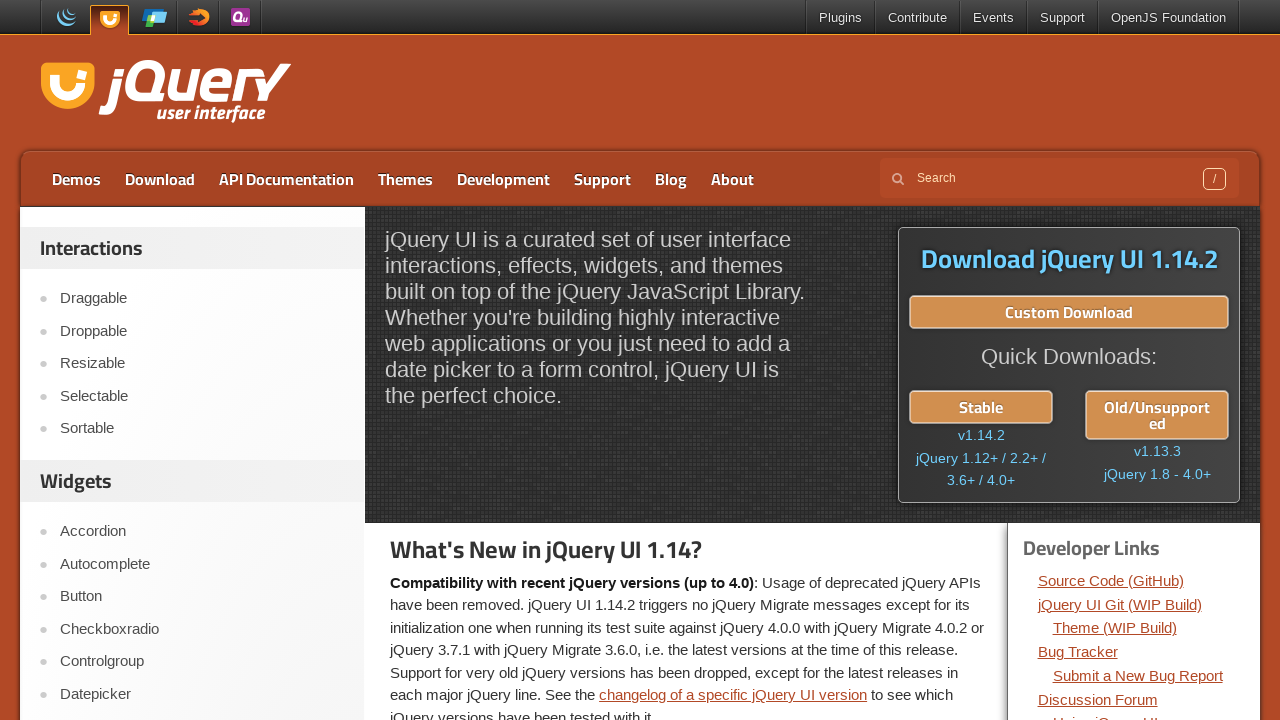

Clicked on the Selectable link at (202, 396) on a:text('Selectable')
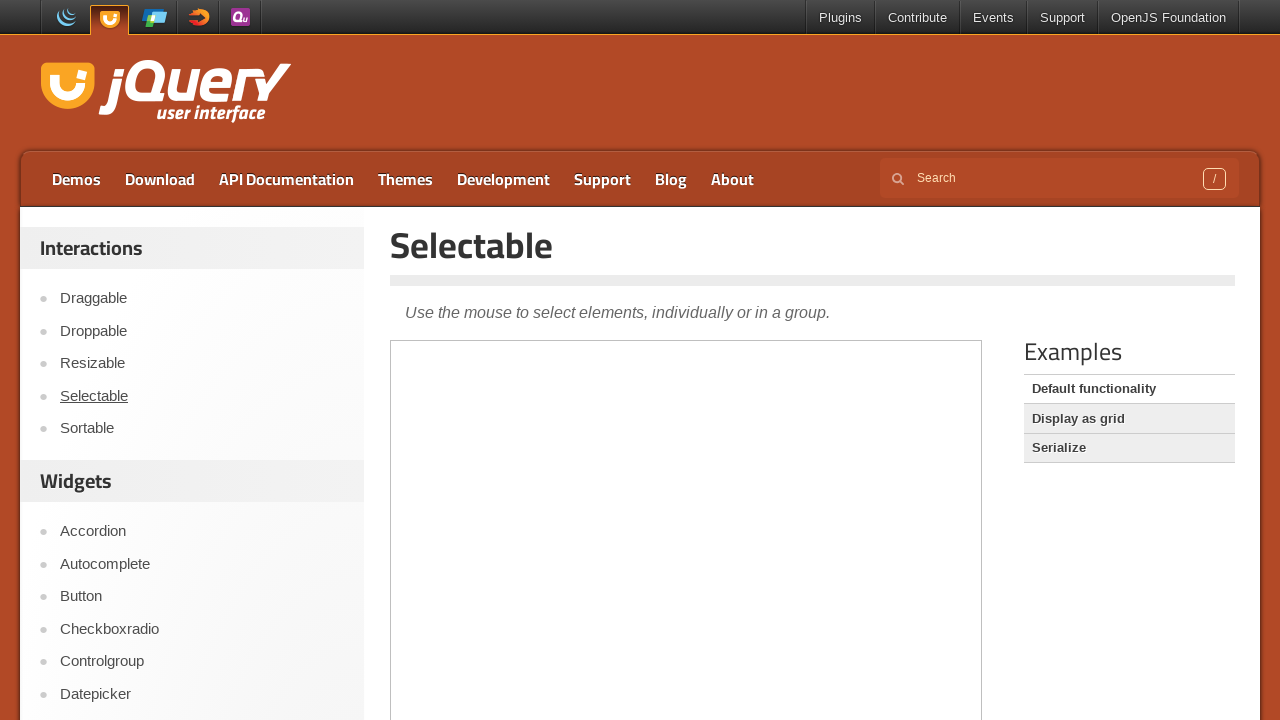

Waited for demo iframe to load
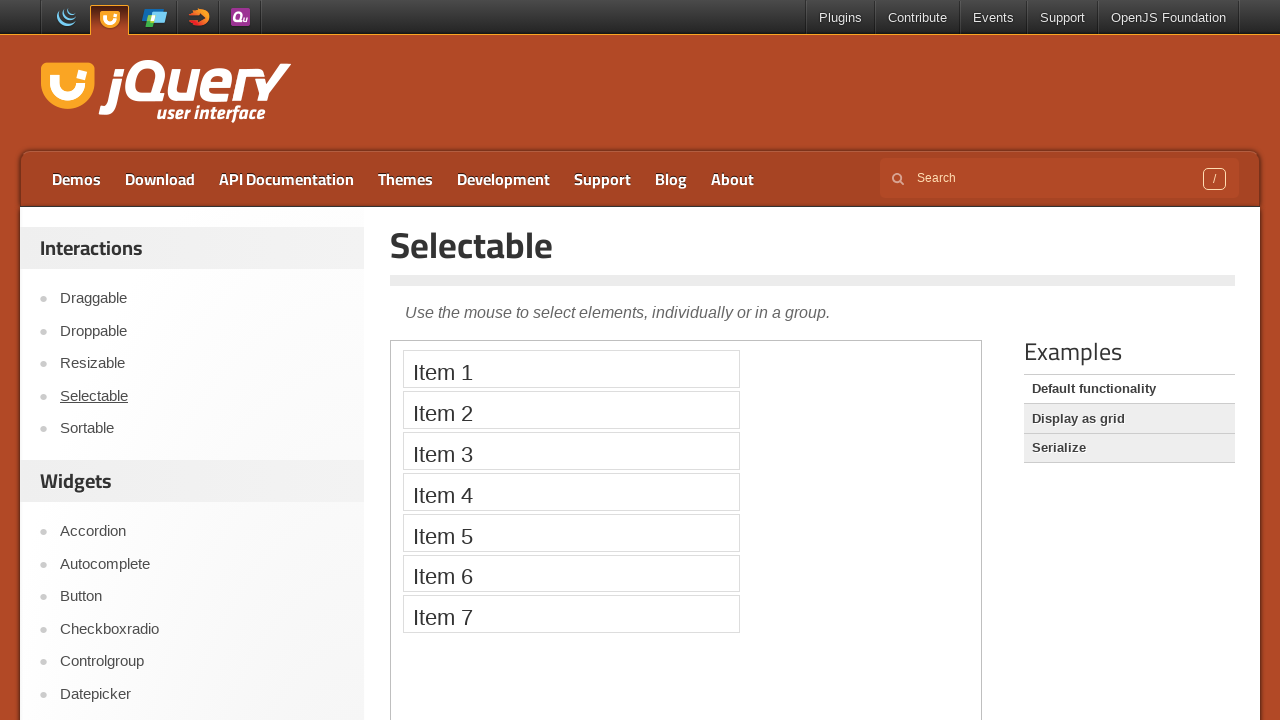

Located the demo iframe
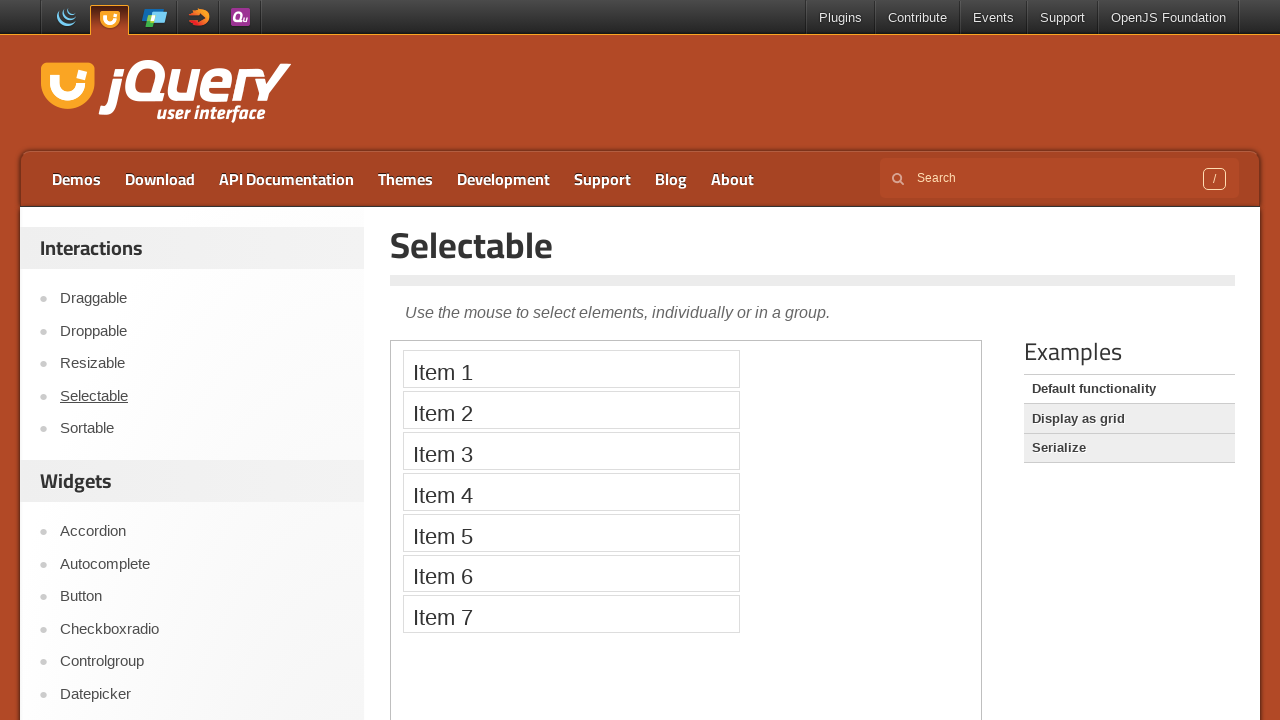

Found 7 selectable items in the list
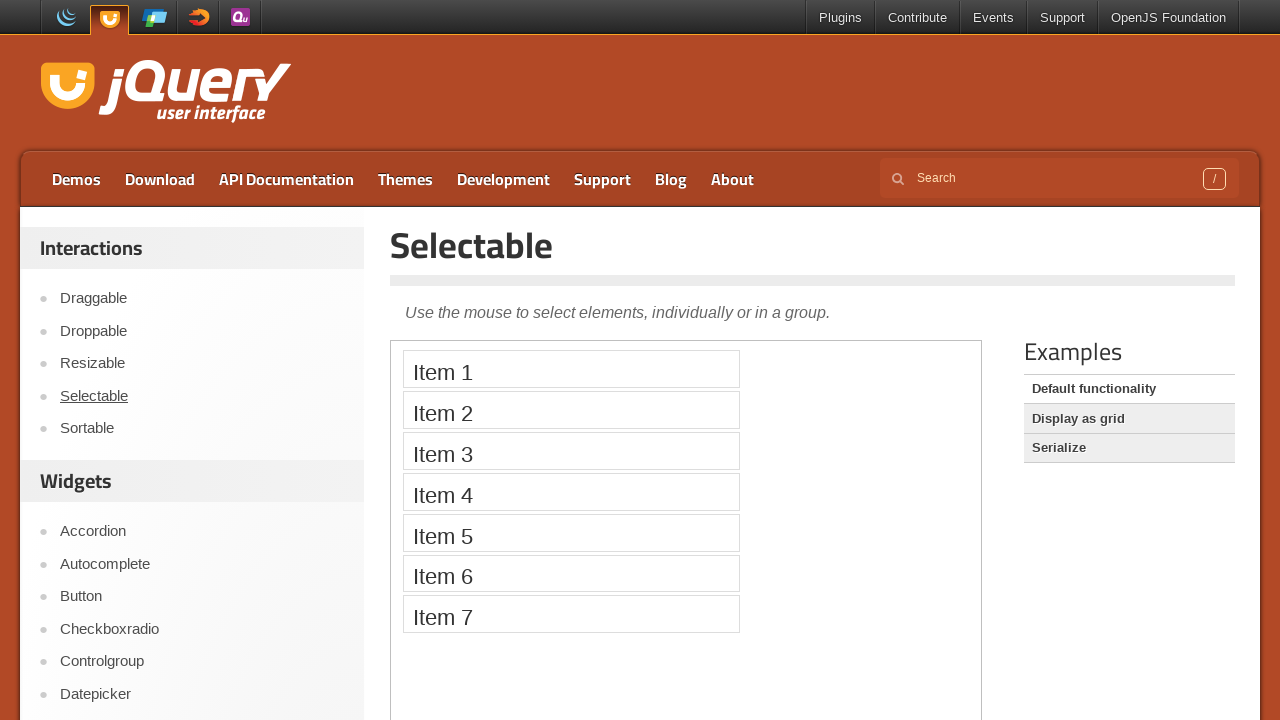

Clicked selectable item 1 of 7 at (571, 369) on iframe.demo-frame >> internal:control=enter-frame >> li.ui-selectee >> nth=0
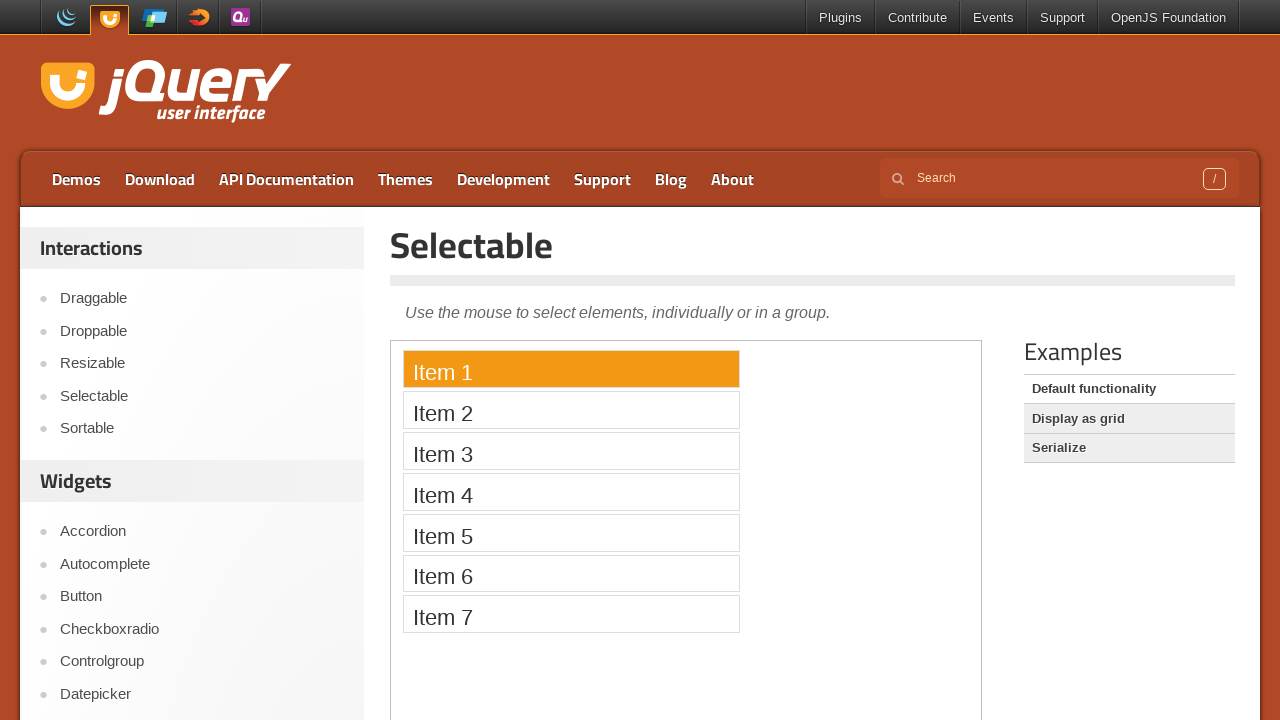

Waited 500ms after clicking selectable item 1
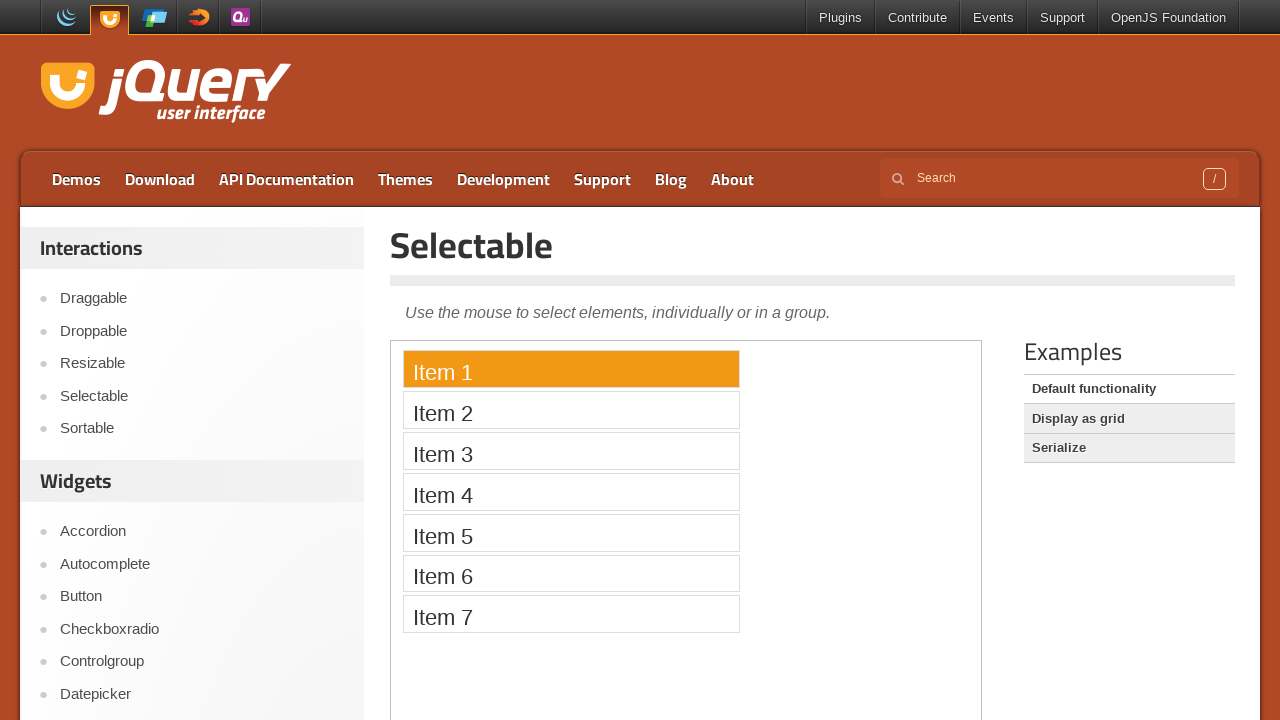

Clicked selectable item 2 of 7 at (571, 410) on iframe.demo-frame >> internal:control=enter-frame >> li.ui-selectee >> nth=1
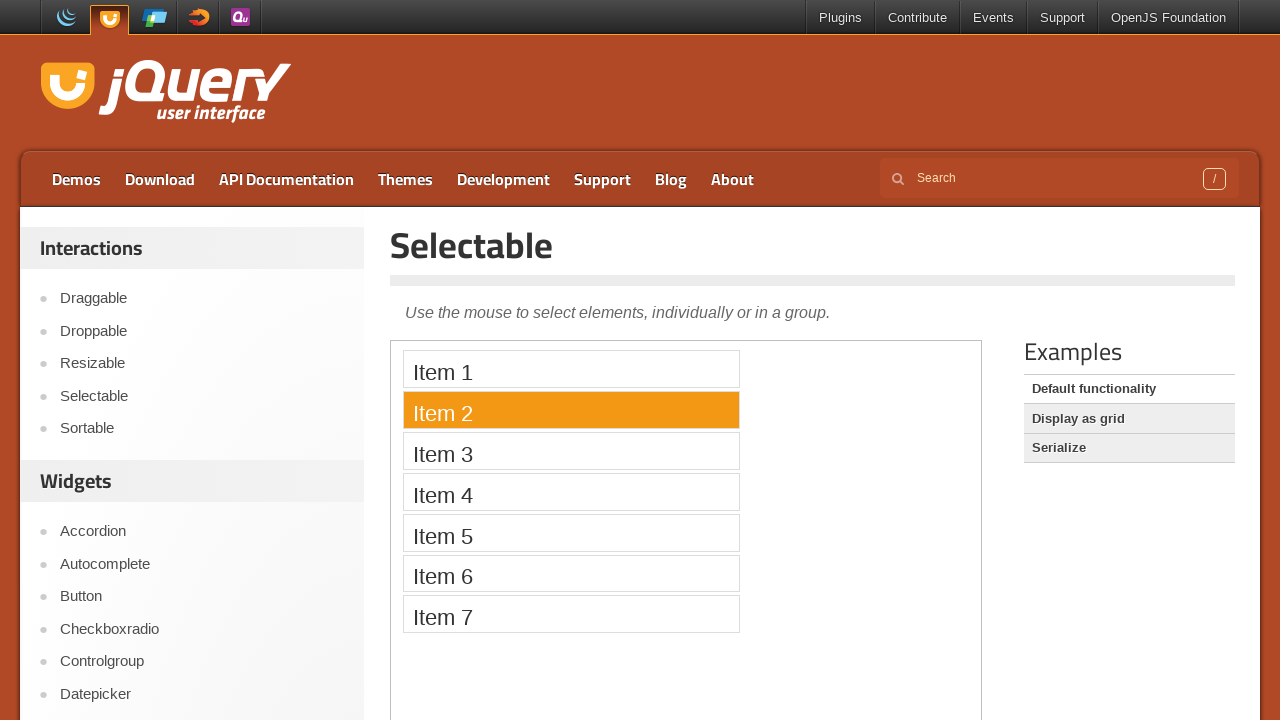

Waited 500ms after clicking selectable item 2
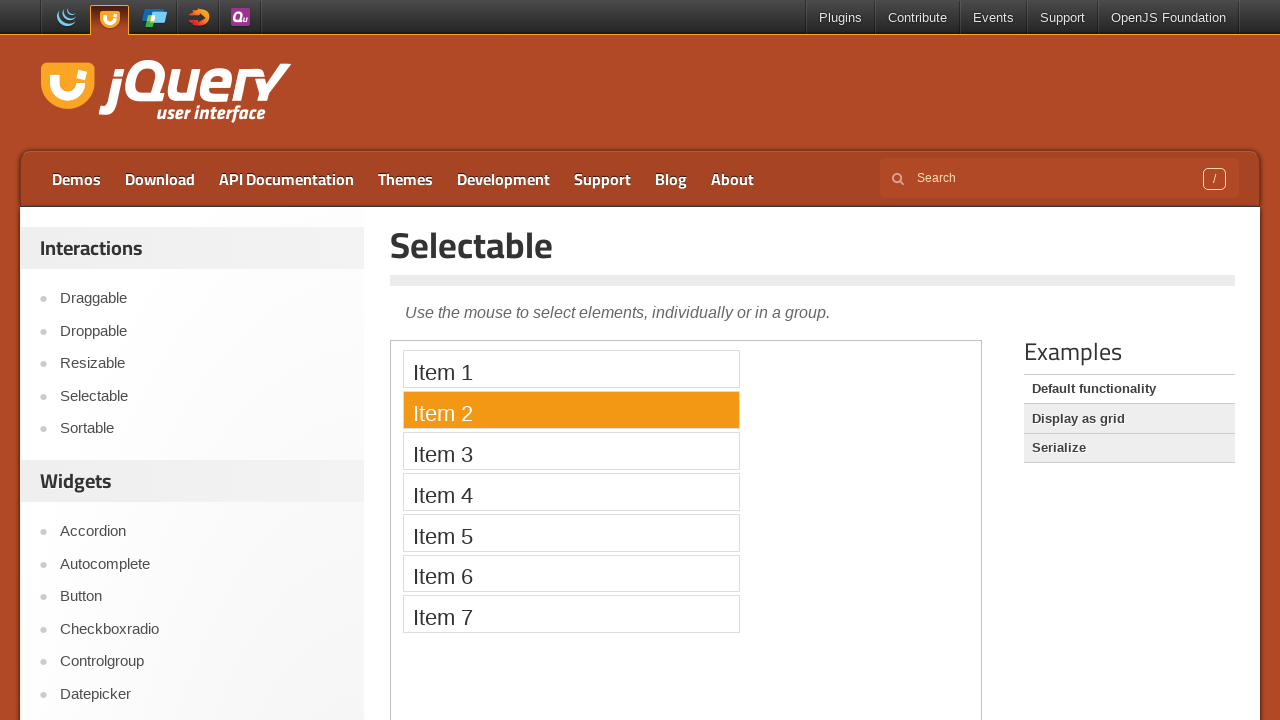

Clicked selectable item 3 of 7 at (571, 451) on iframe.demo-frame >> internal:control=enter-frame >> li.ui-selectee >> nth=2
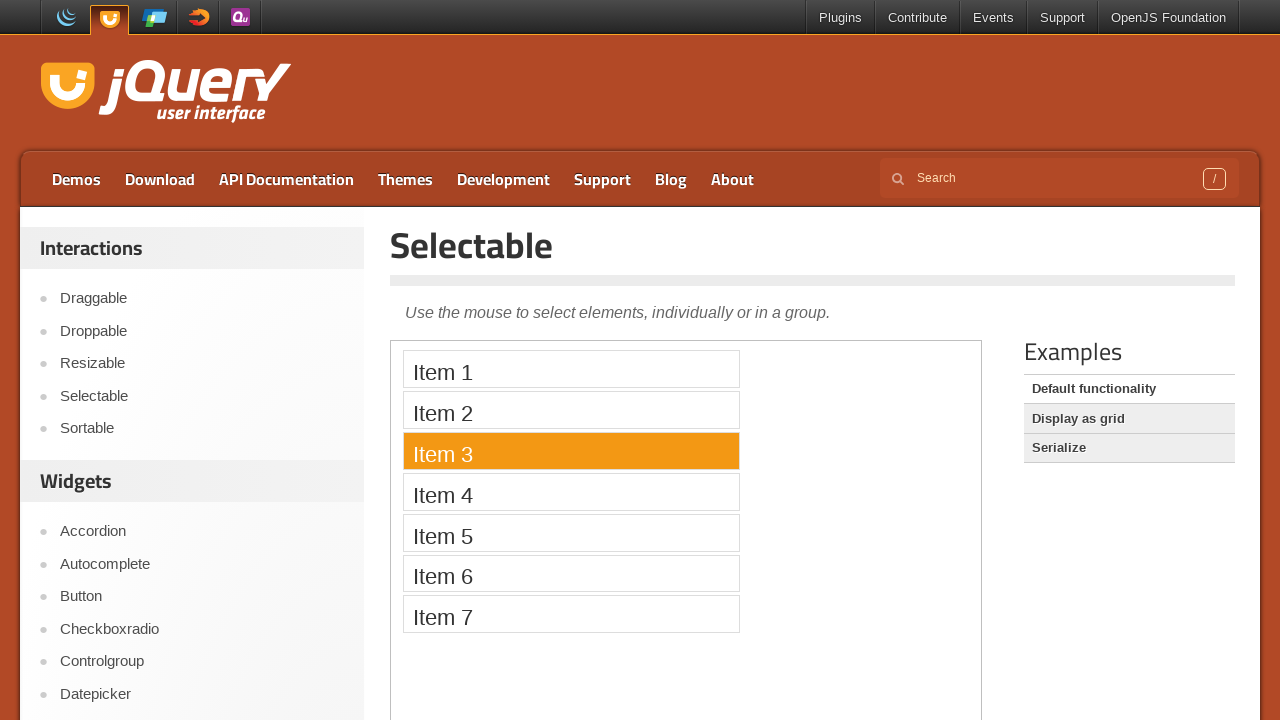

Waited 500ms after clicking selectable item 3
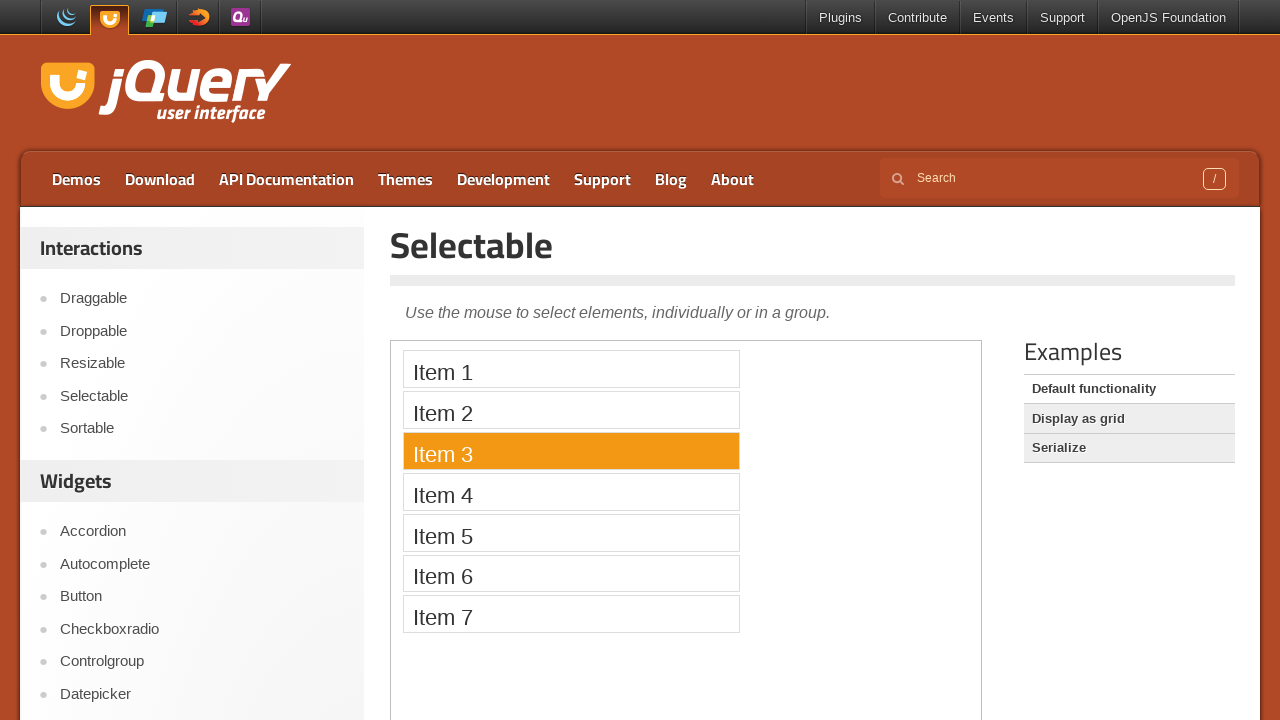

Clicked selectable item 4 of 7 at (571, 492) on iframe.demo-frame >> internal:control=enter-frame >> li.ui-selectee >> nth=3
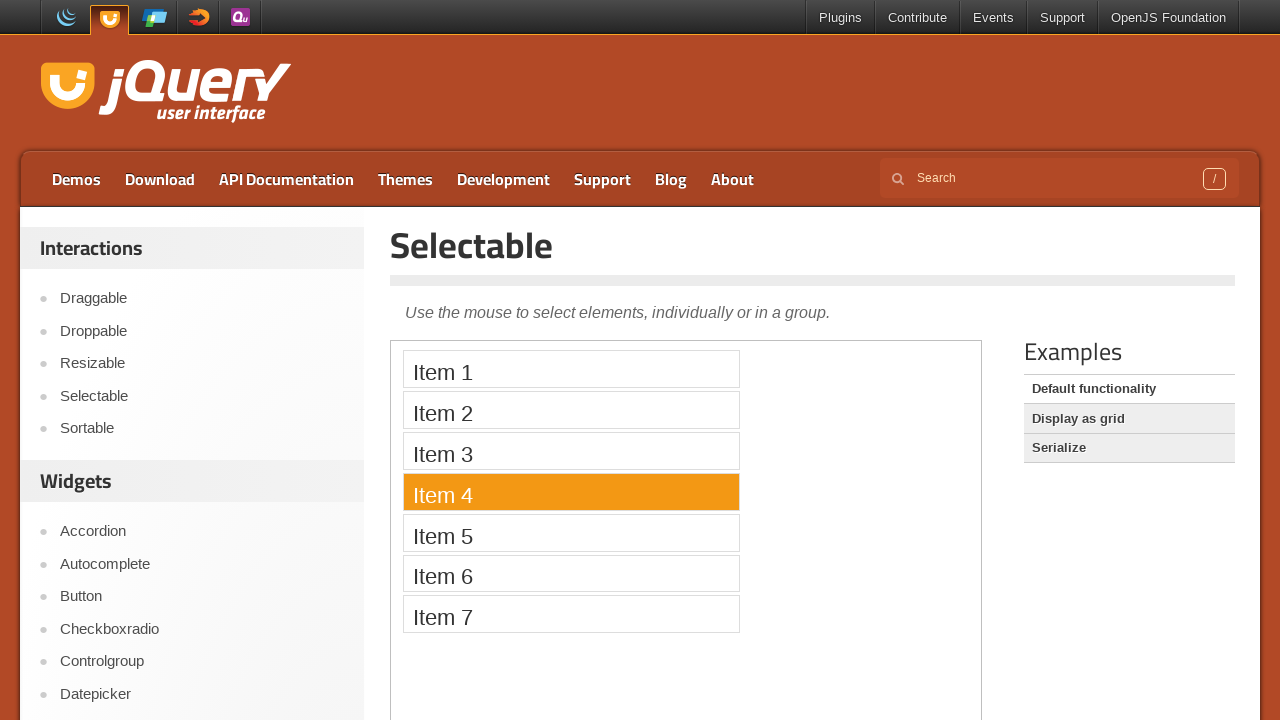

Waited 500ms after clicking selectable item 4
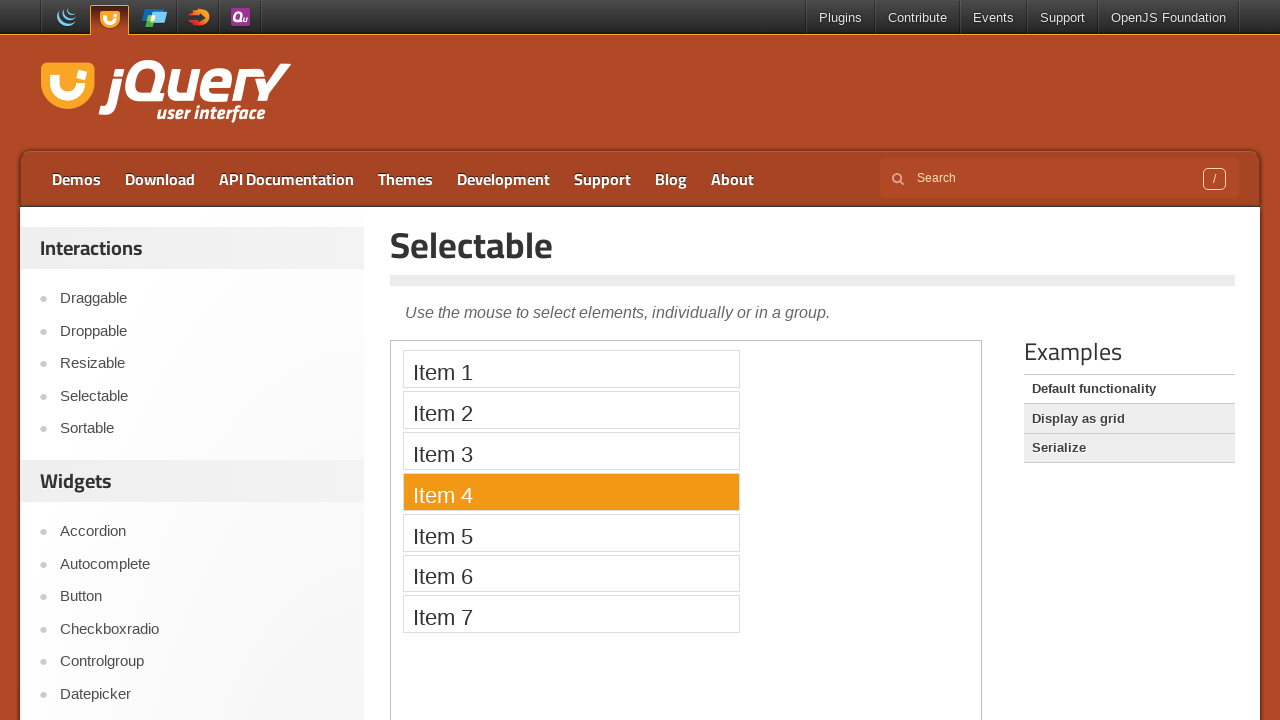

Clicked selectable item 5 of 7 at (571, 532) on iframe.demo-frame >> internal:control=enter-frame >> li.ui-selectee >> nth=4
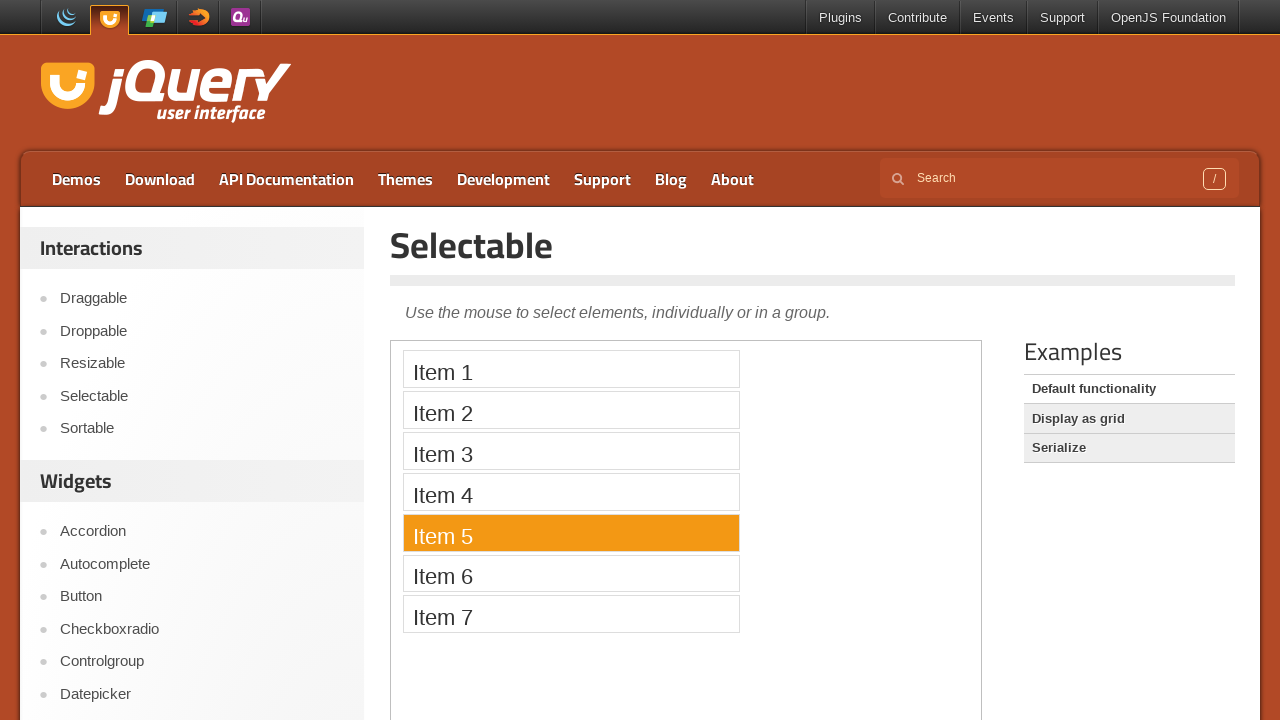

Waited 500ms after clicking selectable item 5
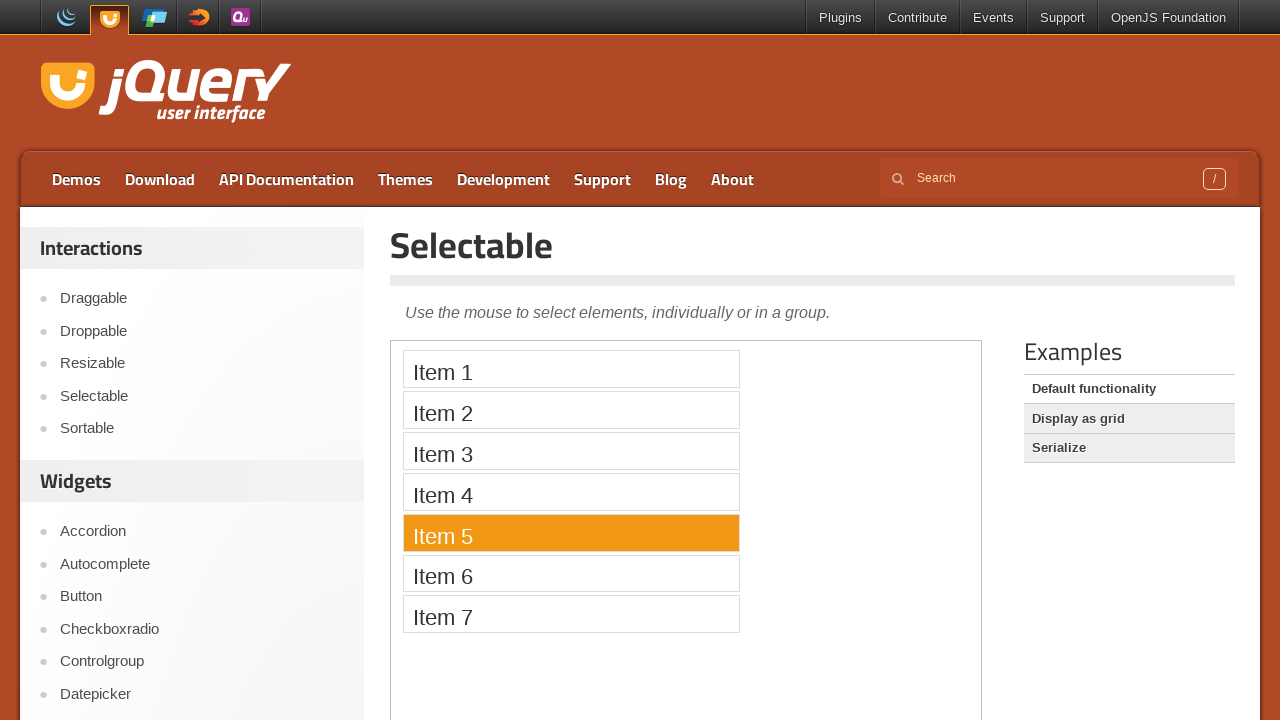

Clicked selectable item 6 of 7 at (571, 573) on iframe.demo-frame >> internal:control=enter-frame >> li.ui-selectee >> nth=5
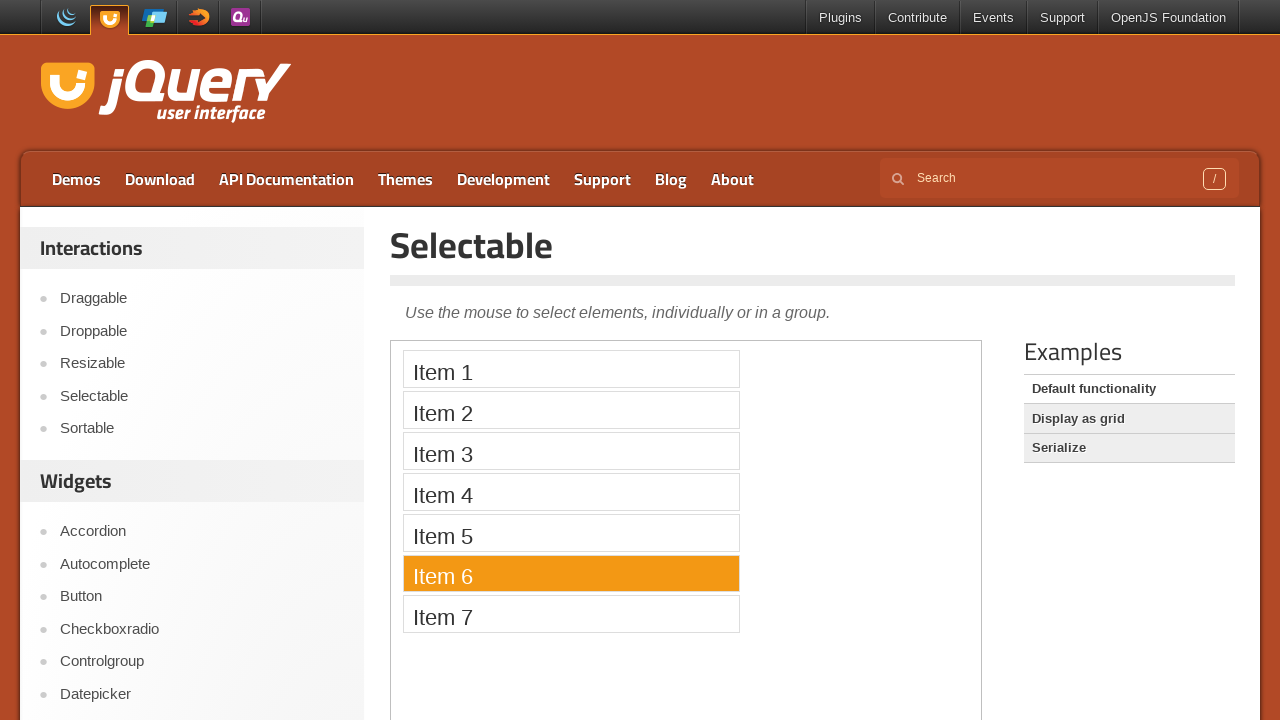

Waited 500ms after clicking selectable item 6
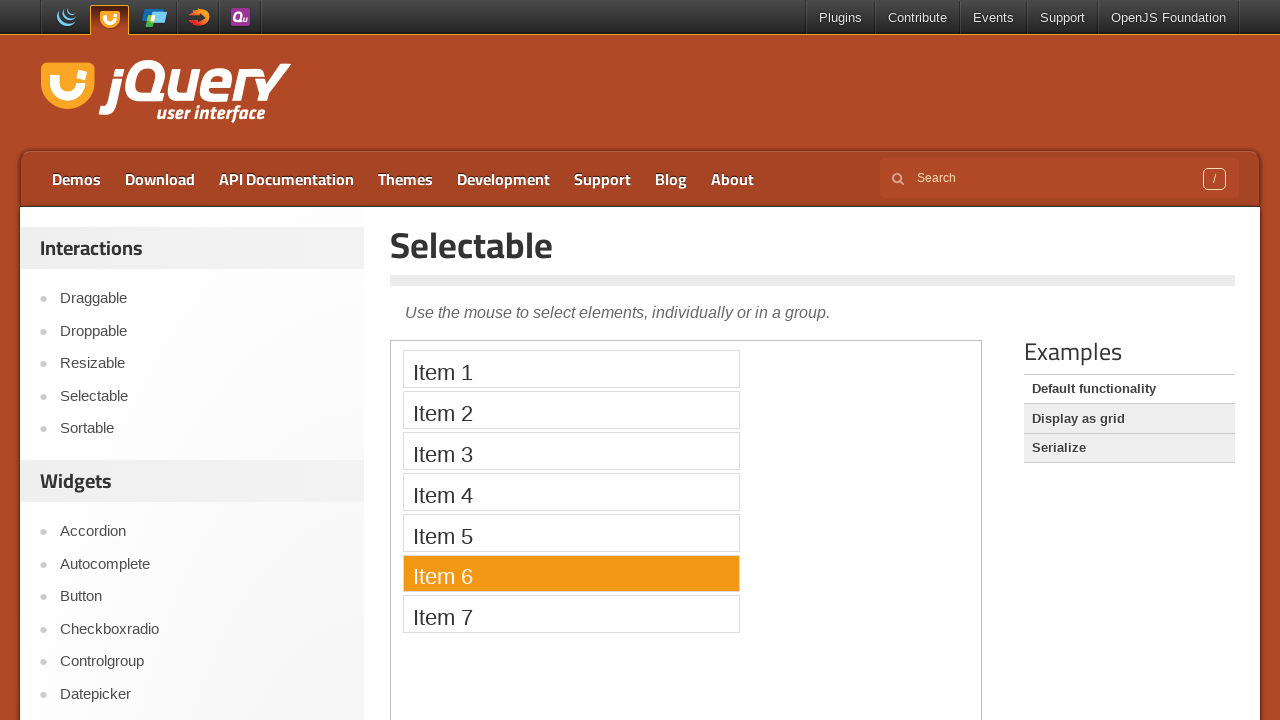

Clicked selectable item 7 of 7 at (571, 614) on iframe.demo-frame >> internal:control=enter-frame >> li.ui-selectee >> nth=6
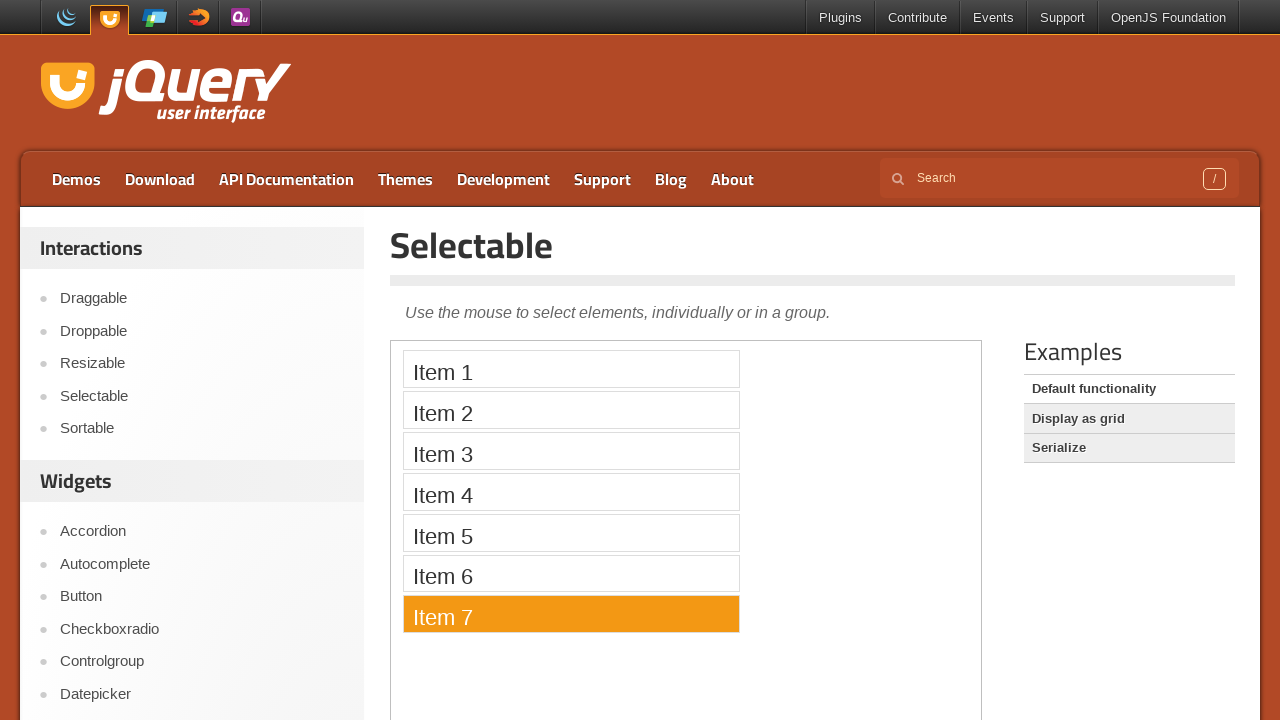

Waited 500ms after clicking selectable item 7
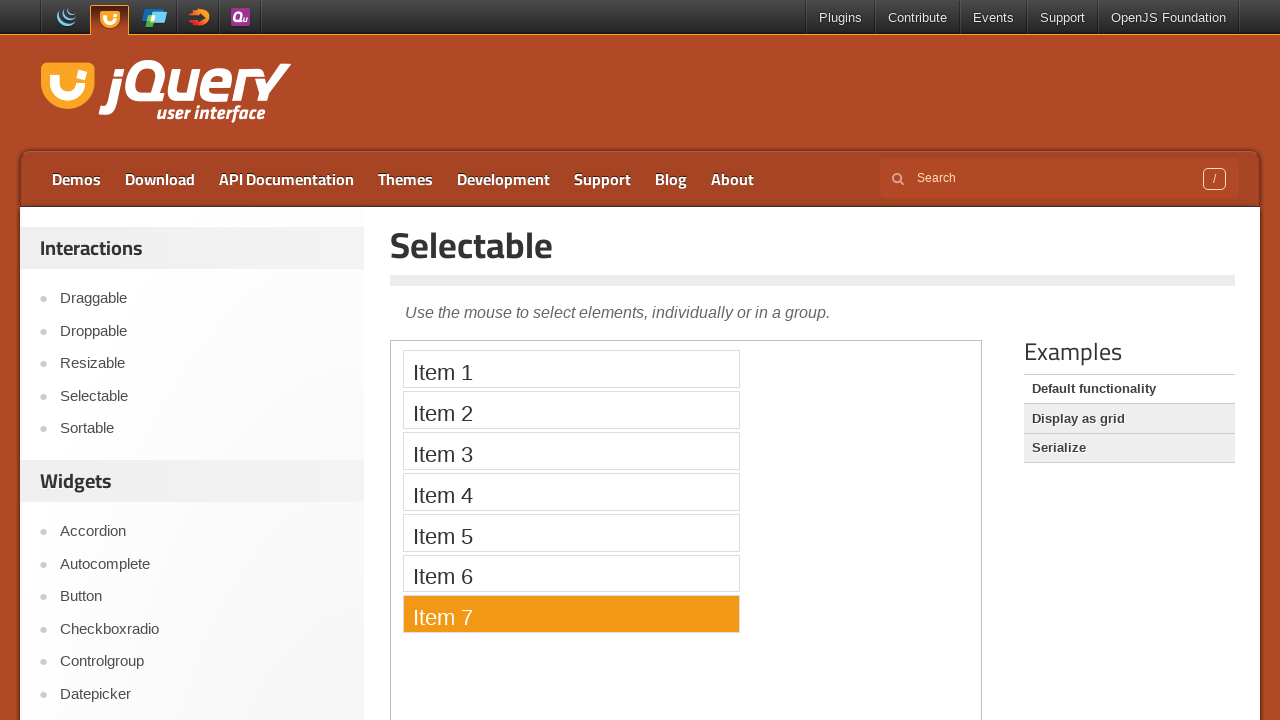

Found 3 example links in the sidebar
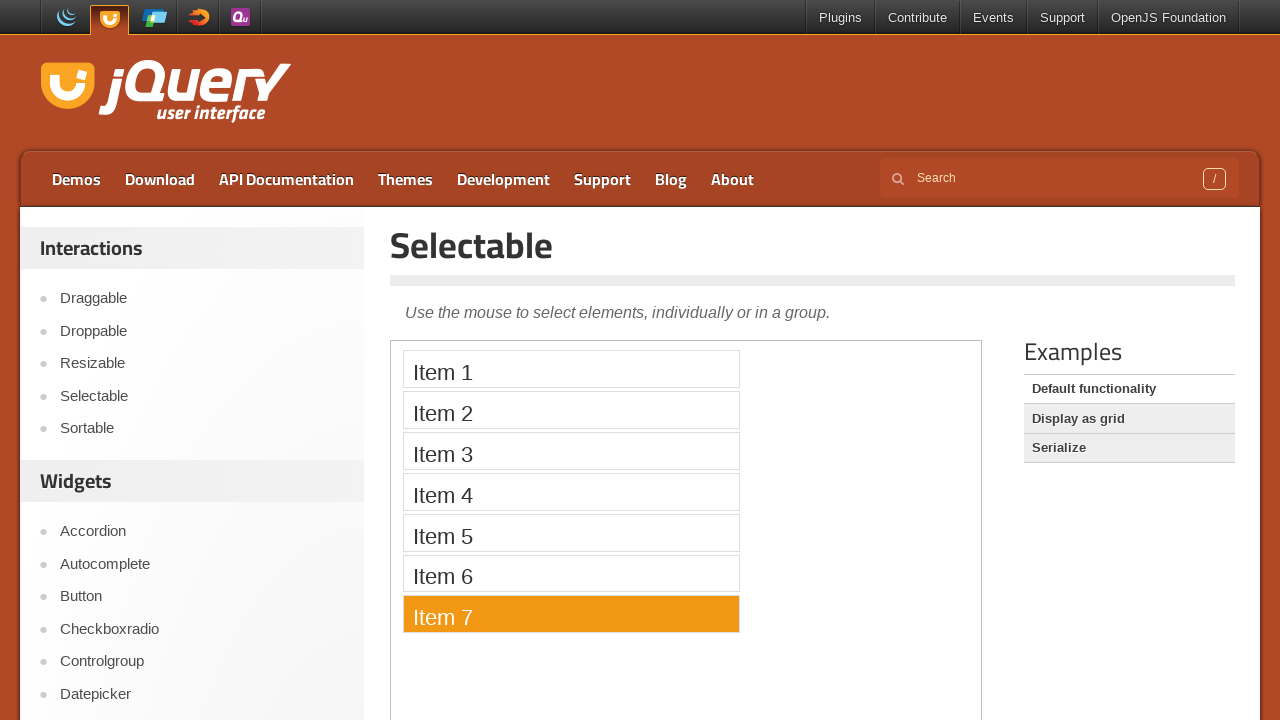

Clicked example link 1 of 3 at (1129, 390) on div.demo-list ul li >> nth=0
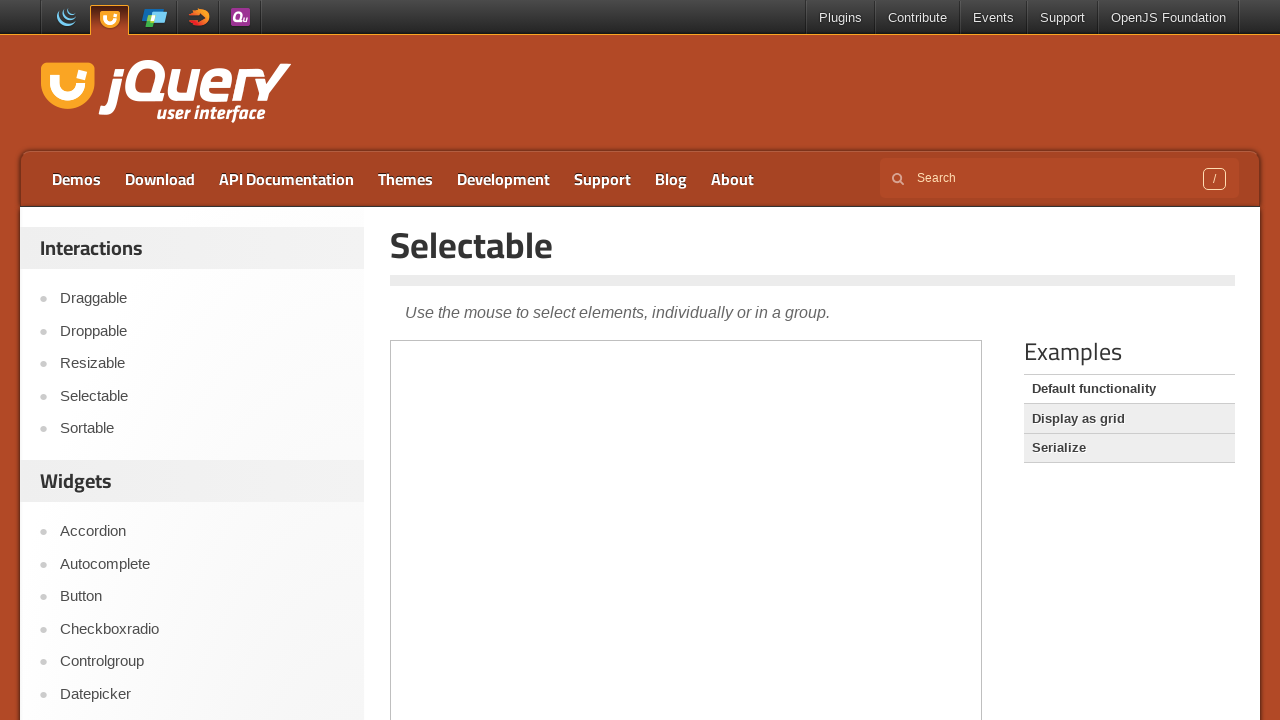

Waited 500ms after clicking example link 1
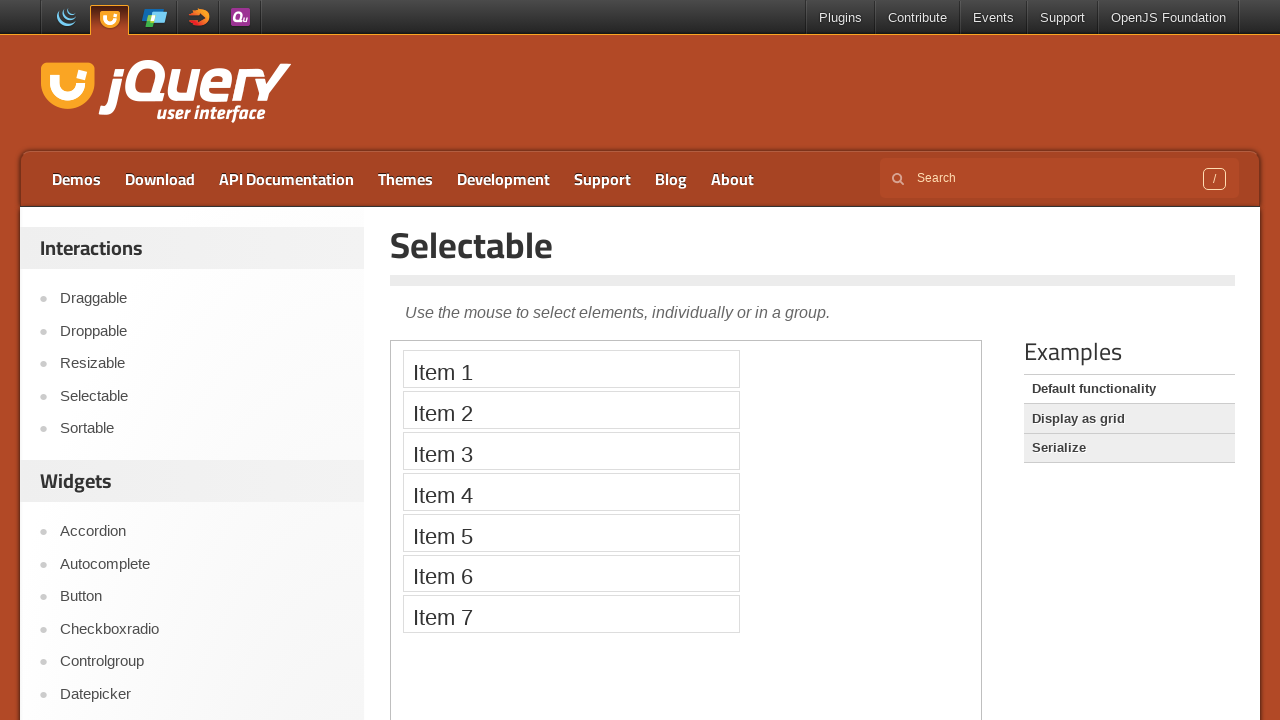

Clicked example link 2 of 3 at (1129, 419) on div.demo-list ul li >> nth=1
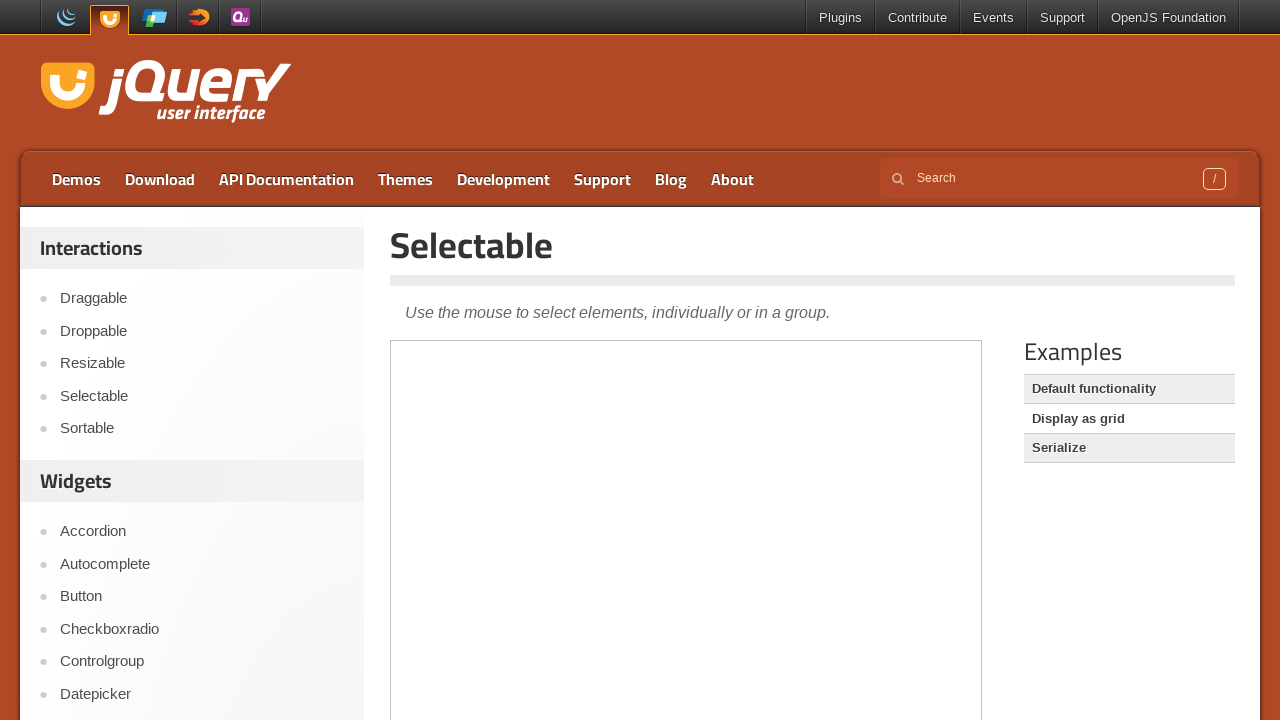

Waited 500ms after clicking example link 2
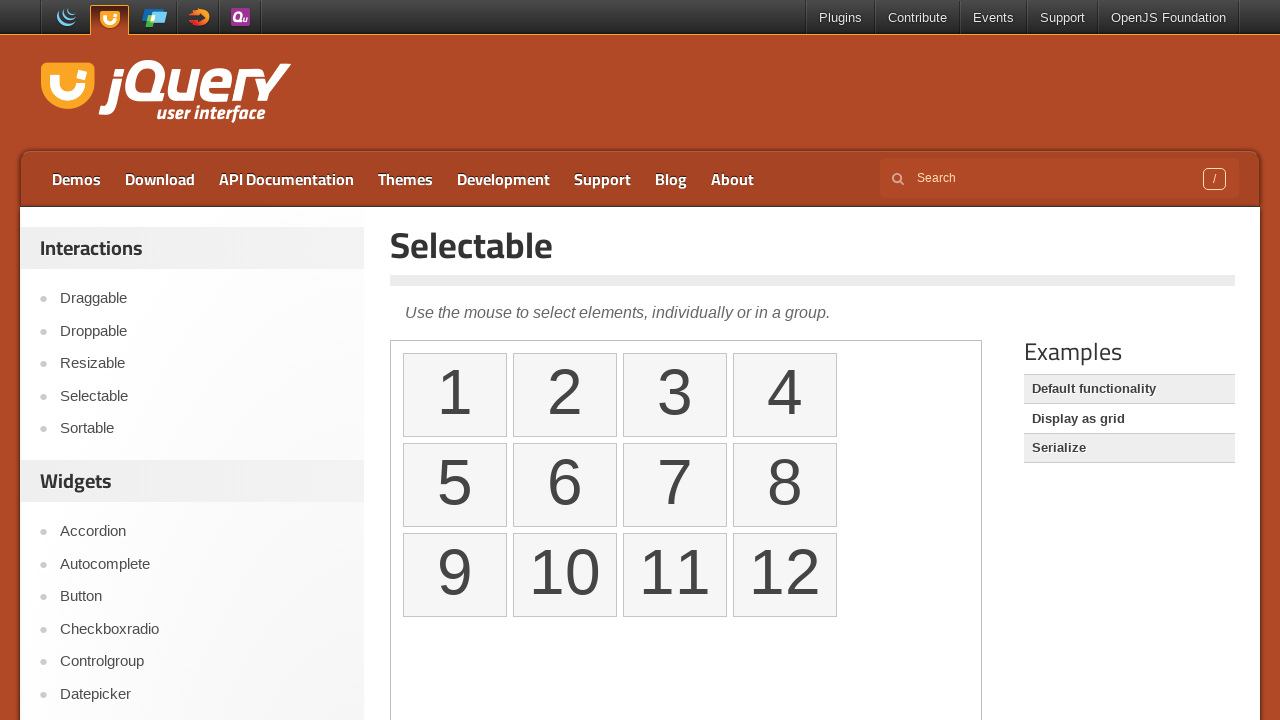

Clicked example link 3 of 3 at (1129, 448) on div.demo-list ul li >> nth=2
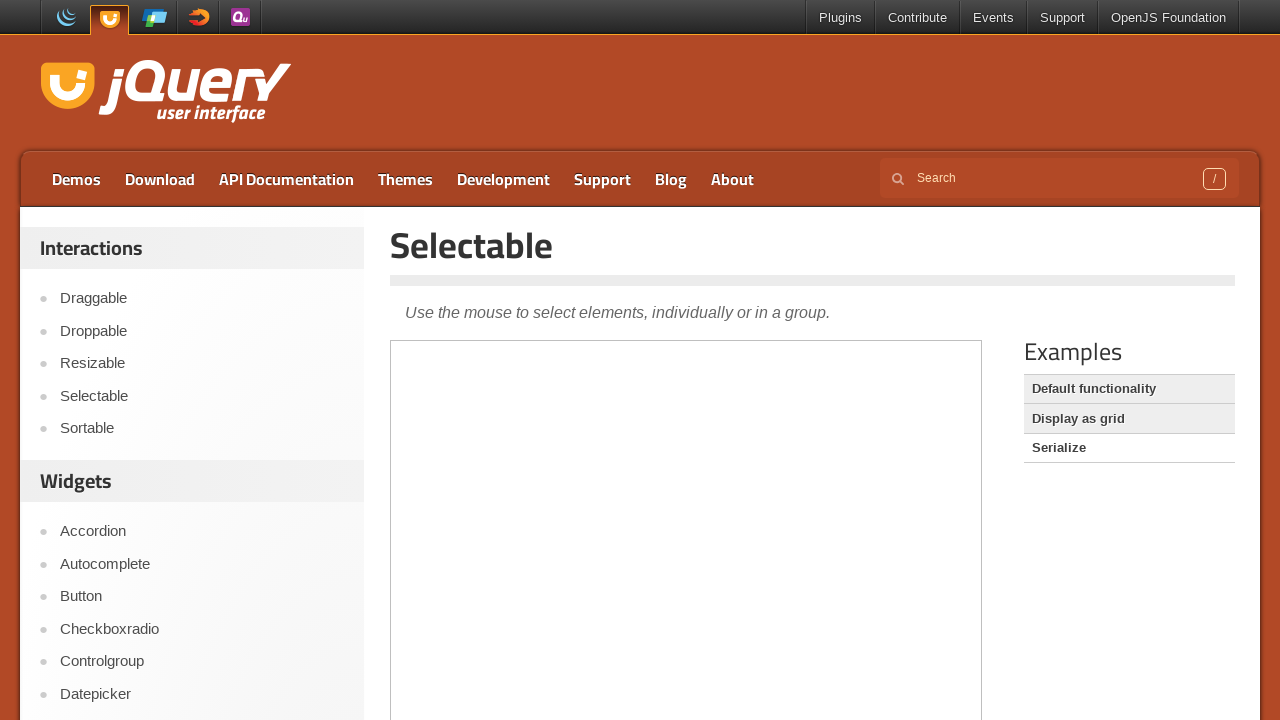

Waited 500ms after clicking example link 3
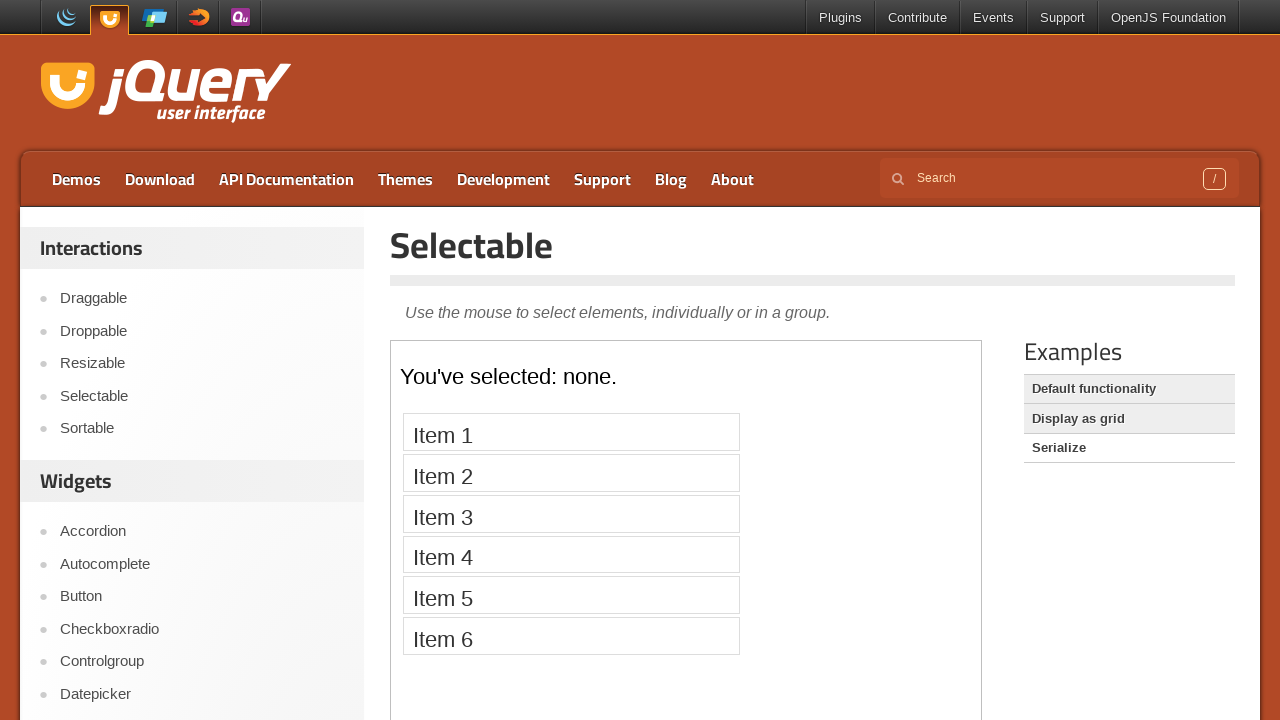

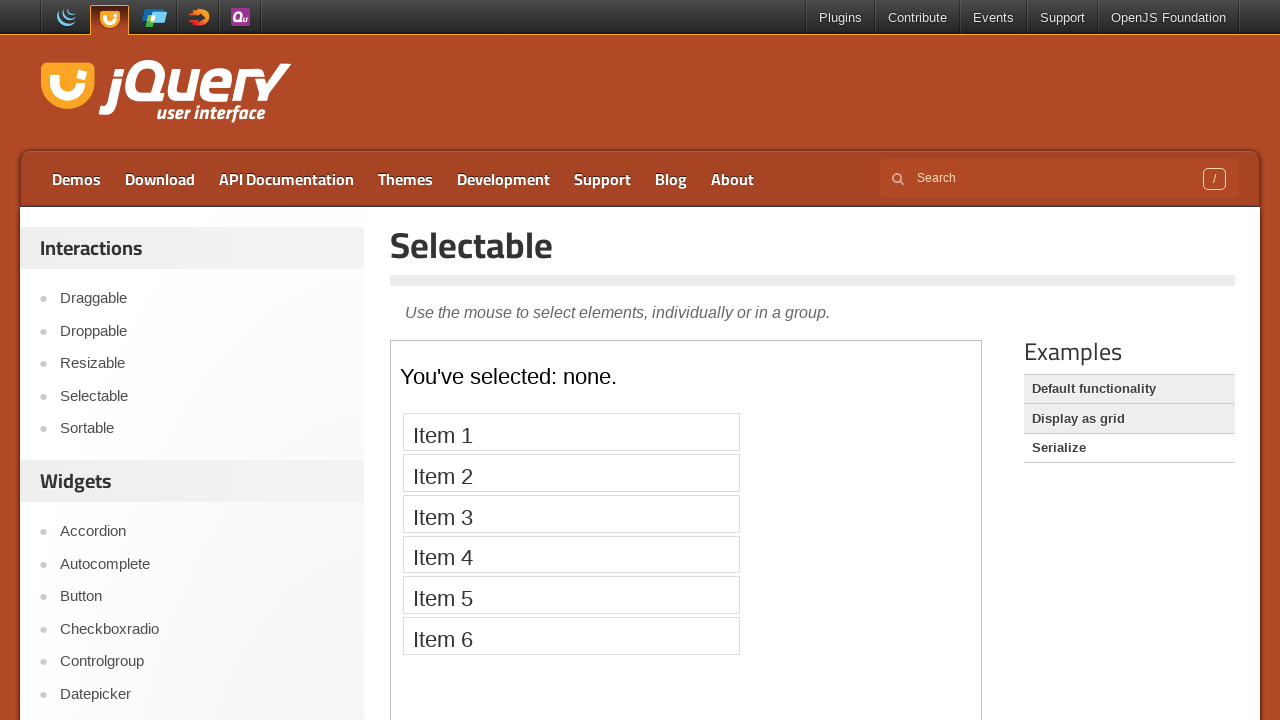